Tests a slow calculator by setting a 45-second delay, performing the calculation 7 + 8, and verifying the result equals 15 after waiting for the calculation to complete.

Starting URL: https://bonigarcia.dev/selenium-webdriver-java/slow-calculator.html

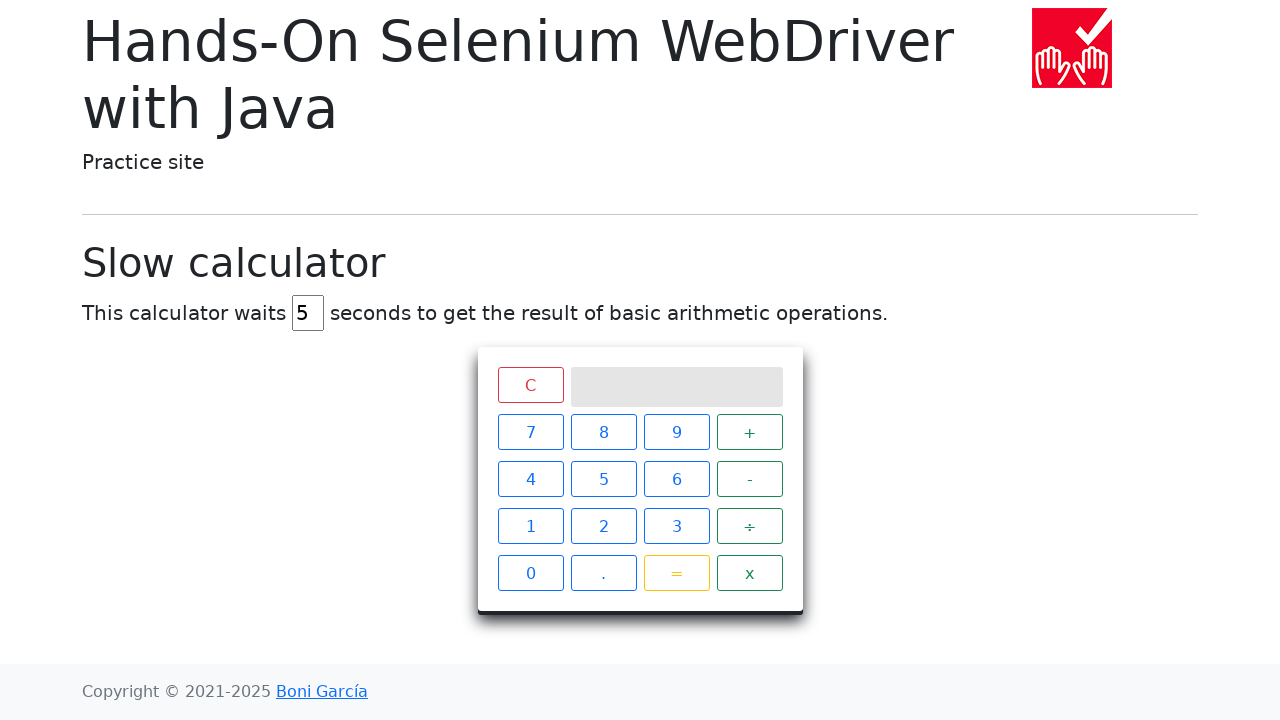

Located delay input field
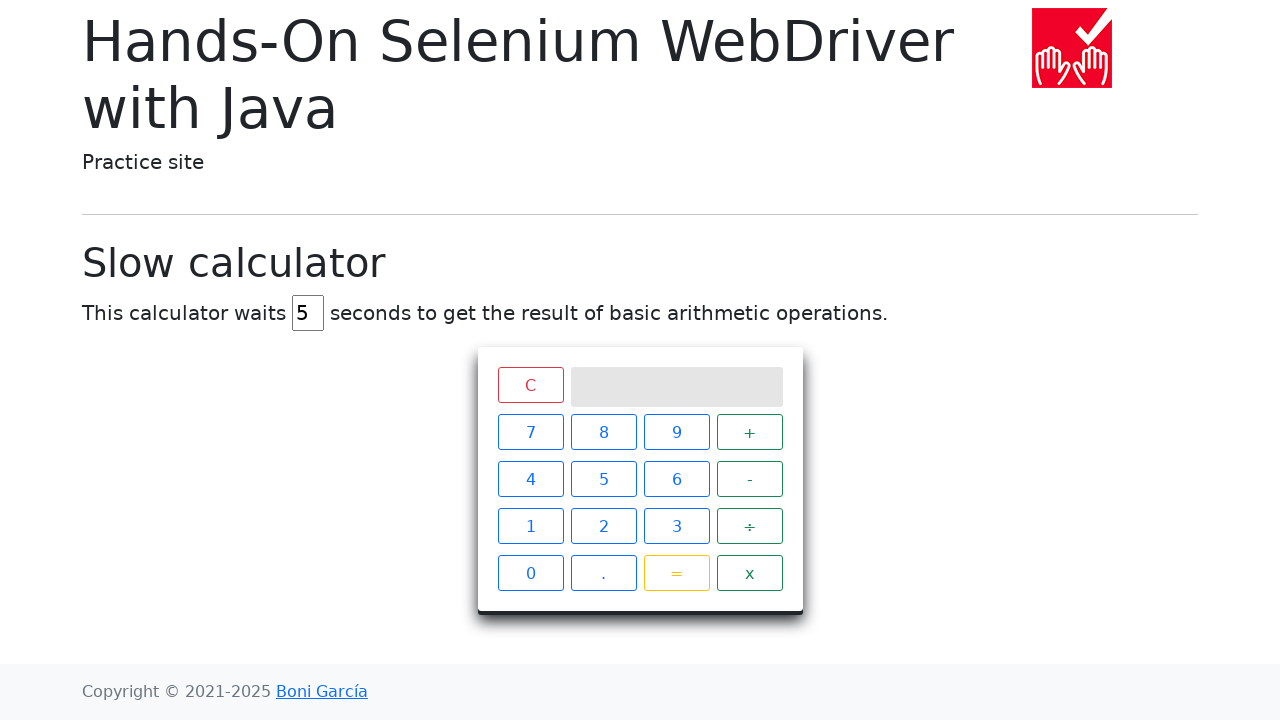

Cleared delay input field on #delay
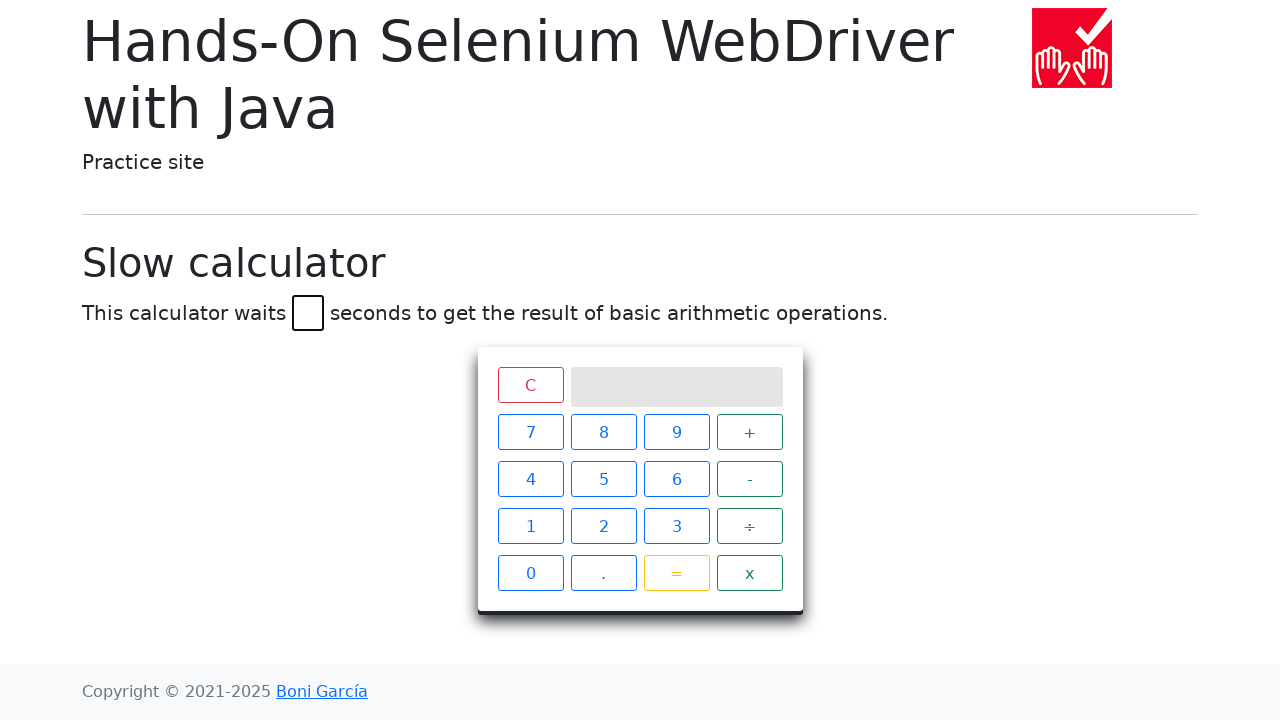

Set delay to 45 seconds on #delay
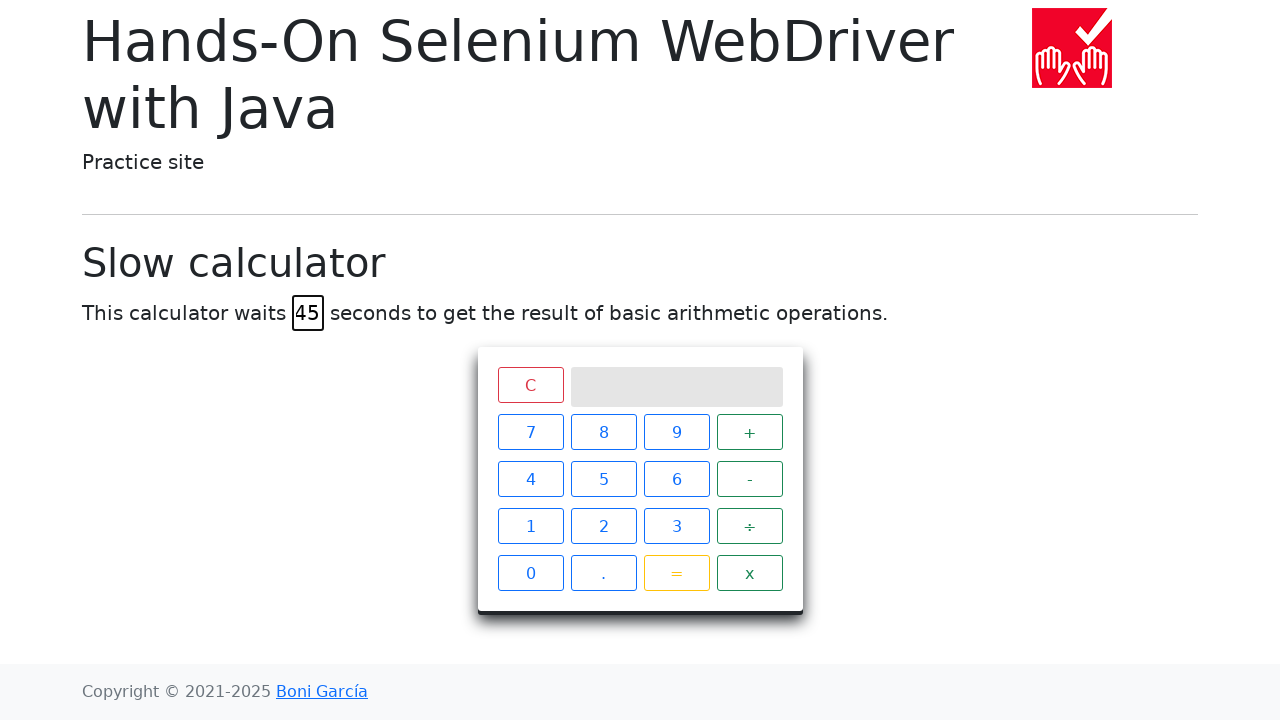

Clicked button 7 at (530, 432) on .keys .btn-outline-primary:nth-child(1)
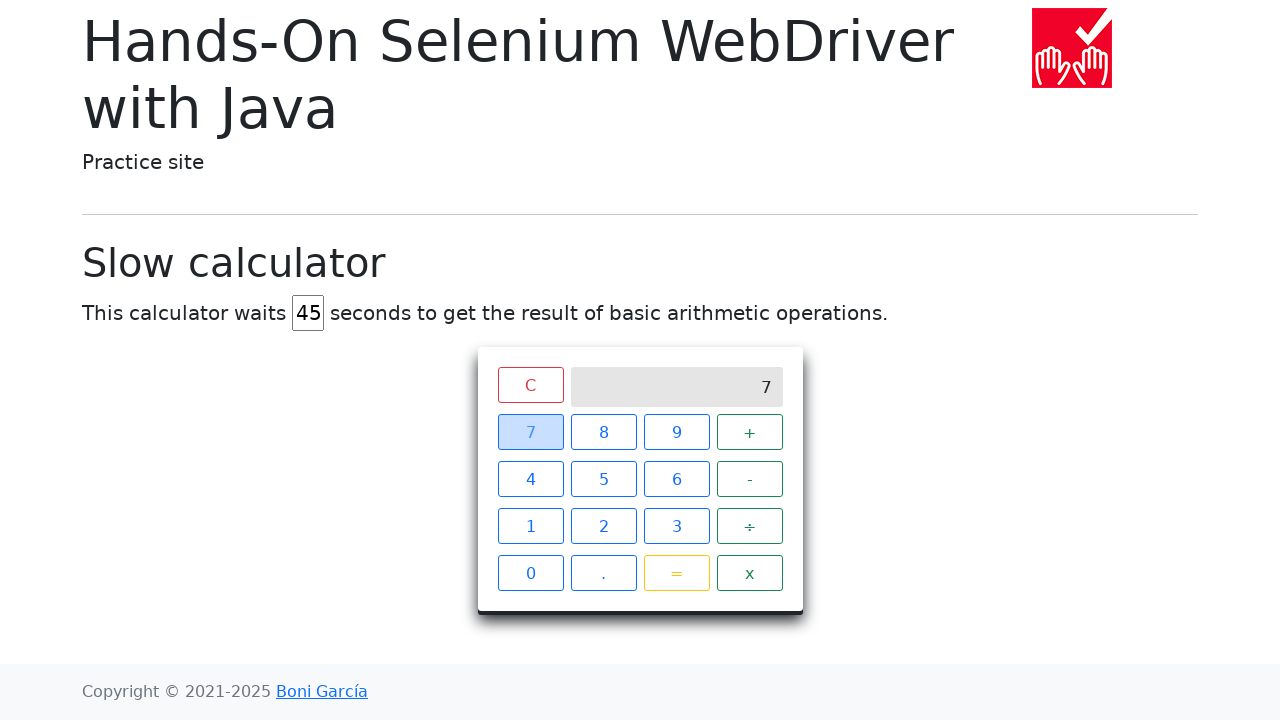

Clicked addition operator button at (750, 432) on .keys .btn-outline-success:nth-child(4)
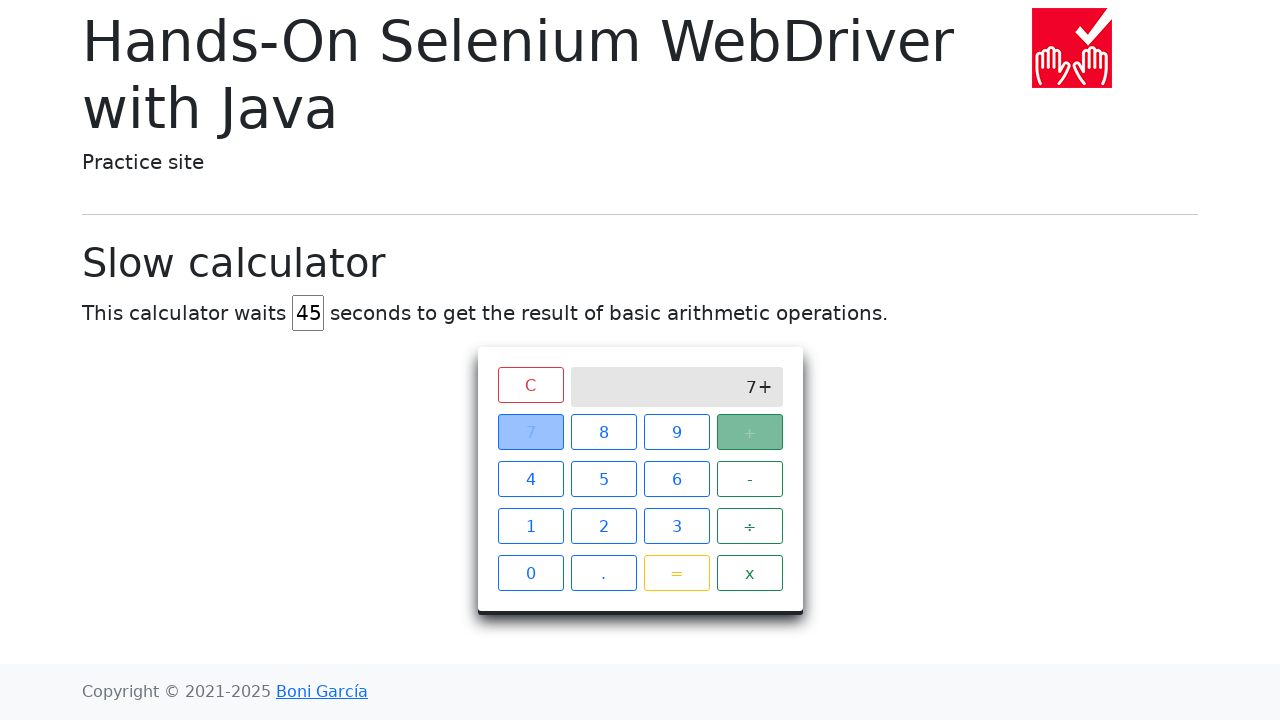

Clicked button 8 at (604, 432) on .keys .btn-outline-primary:nth-child(2)
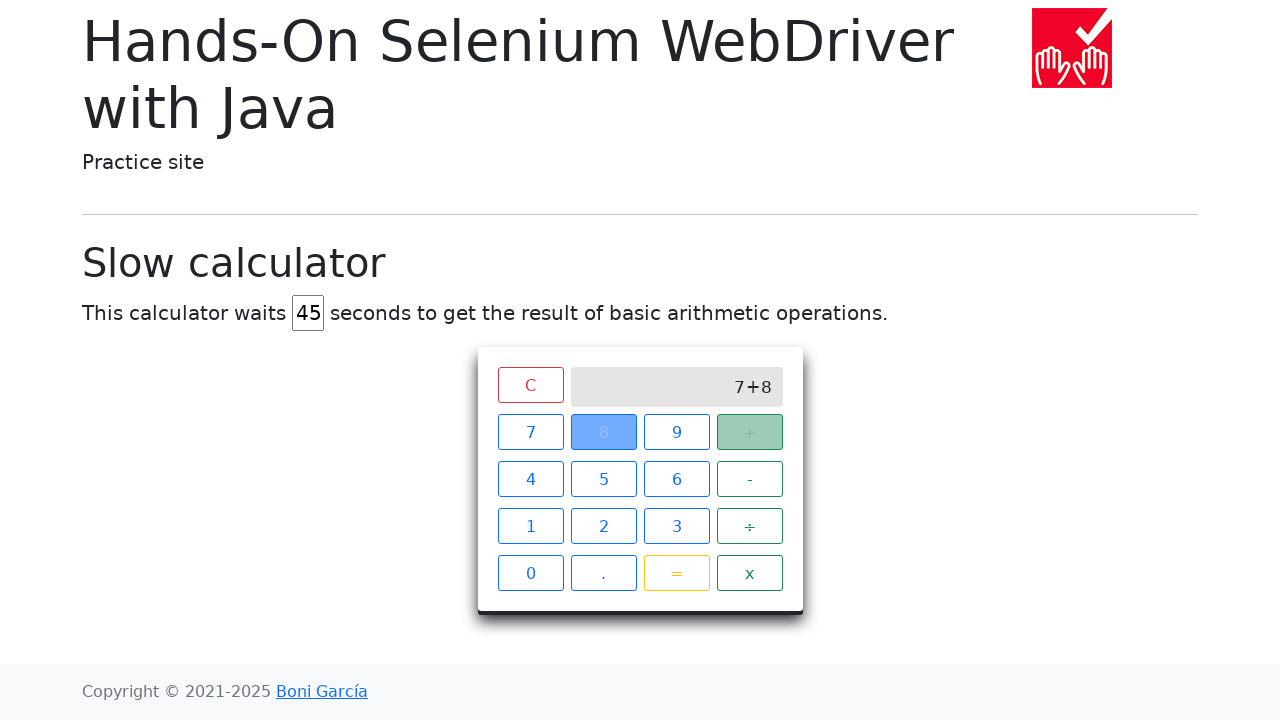

Clicked equals button to perform calculation at (676, 573) on .keys .btn-outline-warning
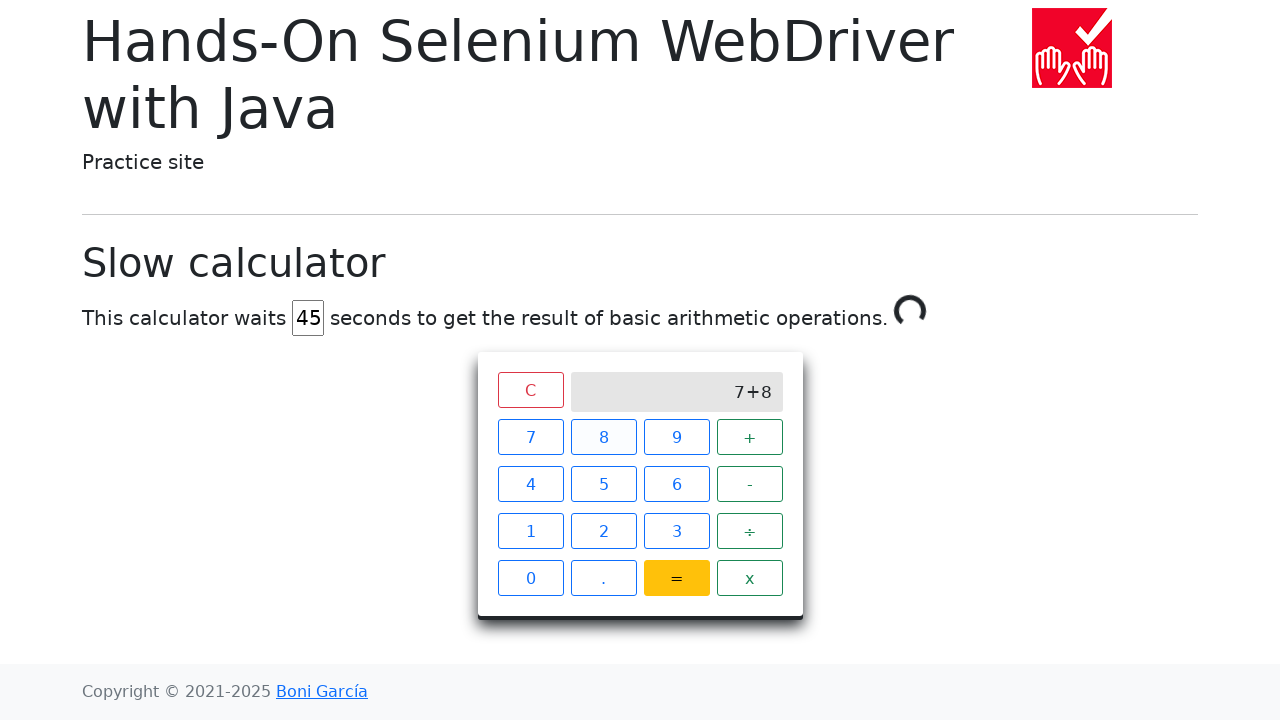

Slow calculation completed and result 15 appeared on screen
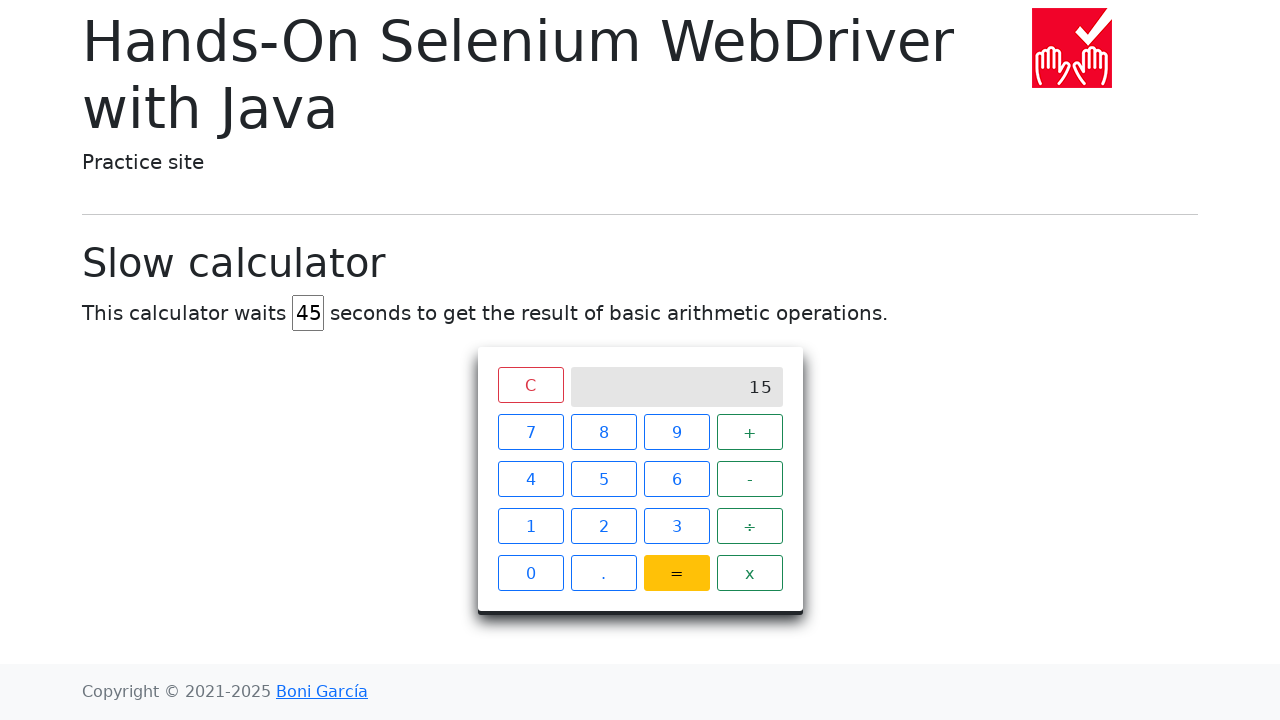

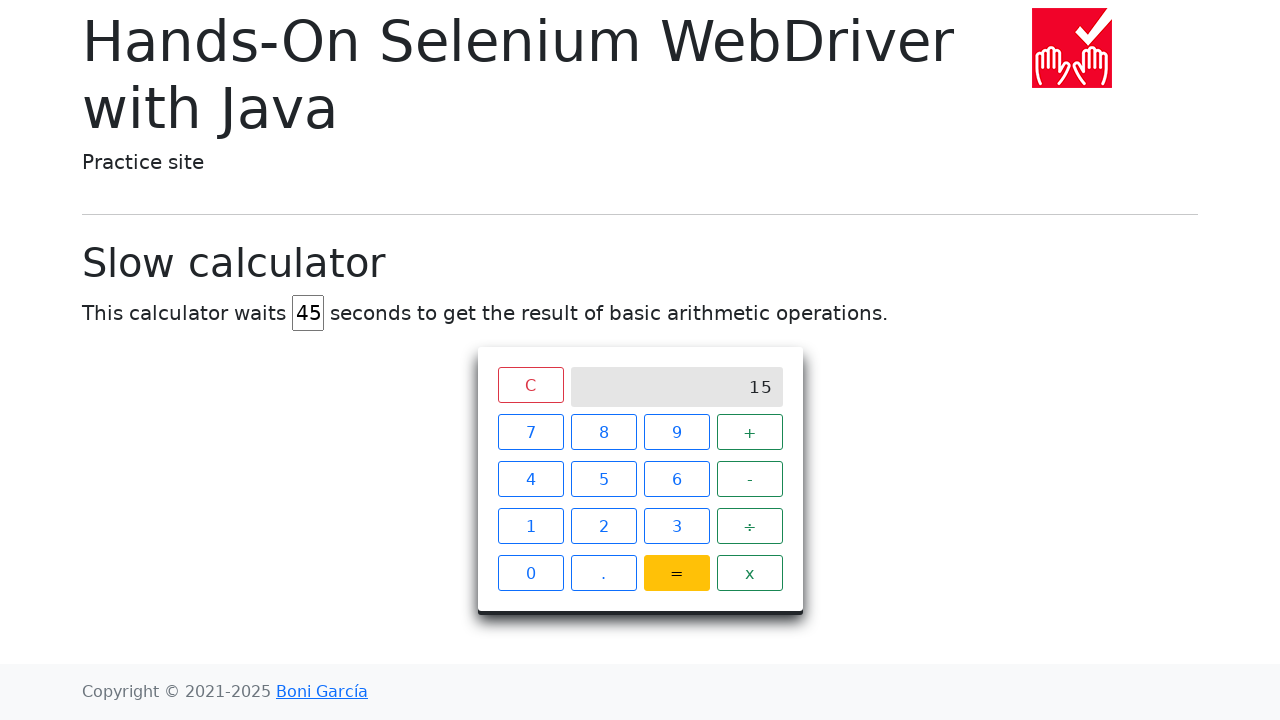